Tests sorting a numeric column (Due) in descending order by clicking the column header twice and verifying the values are sorted correctly

Starting URL: http://the-internet.herokuapp.com/tables

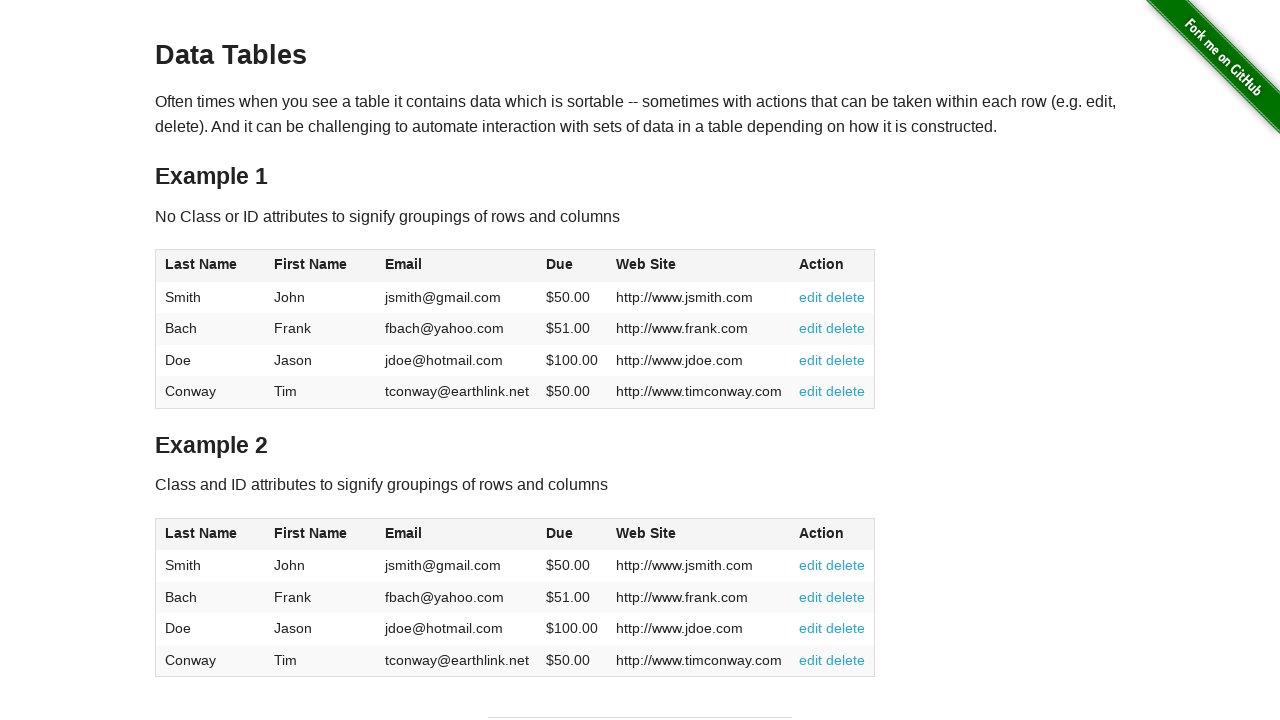

Clicked Due column header first time for ascending order at (572, 266) on #table1 thead tr th:nth-child(4)
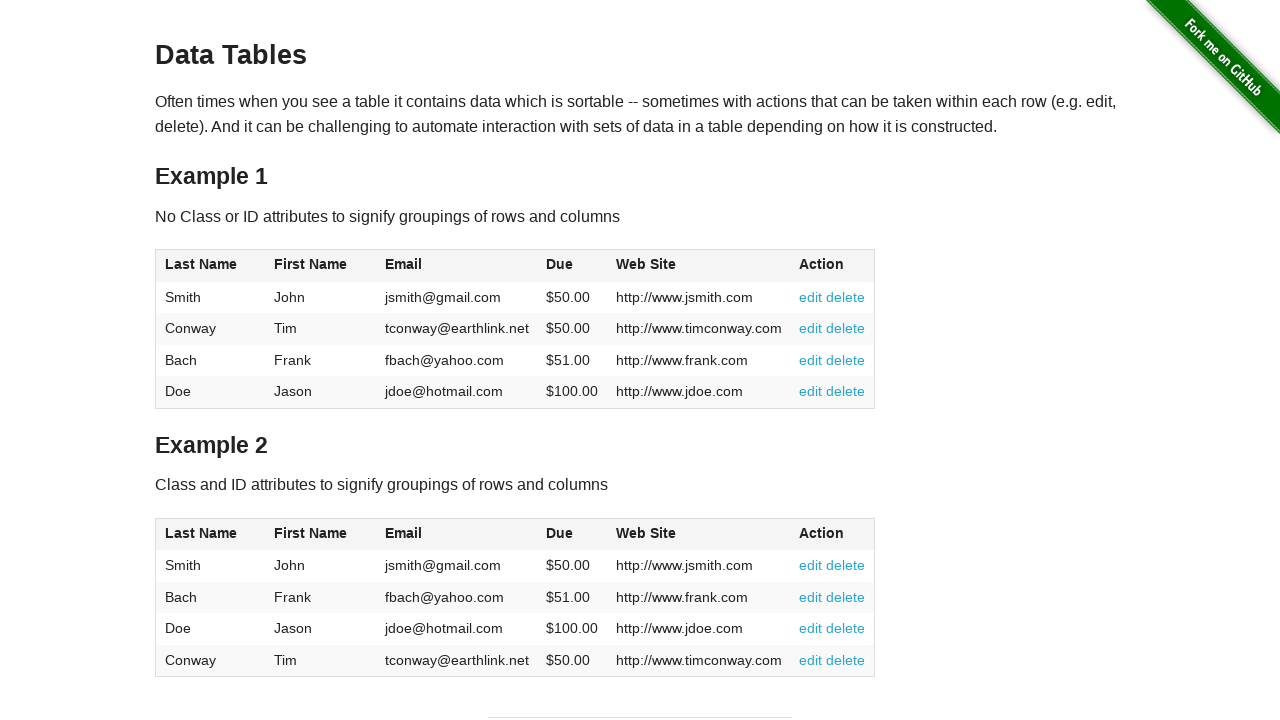

Clicked Due column header second time for descending order at (572, 266) on #table1 thead tr th:nth-child(4)
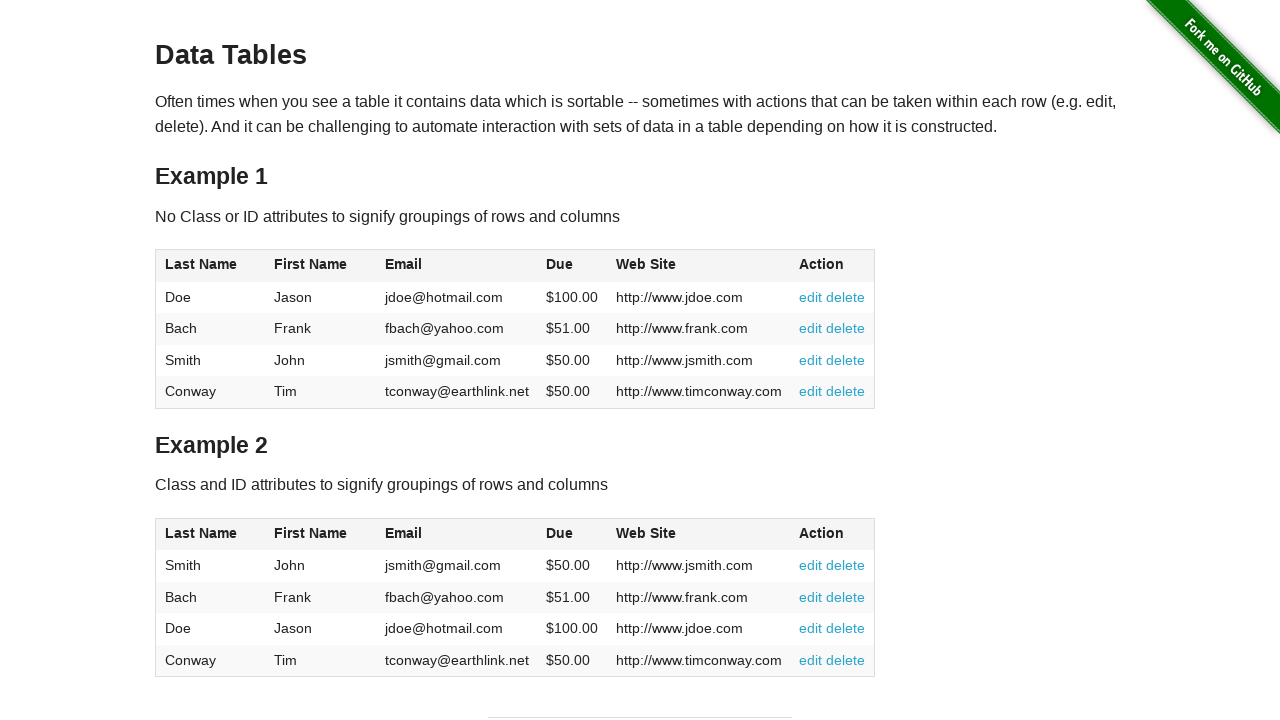

Due column data loaded and visible
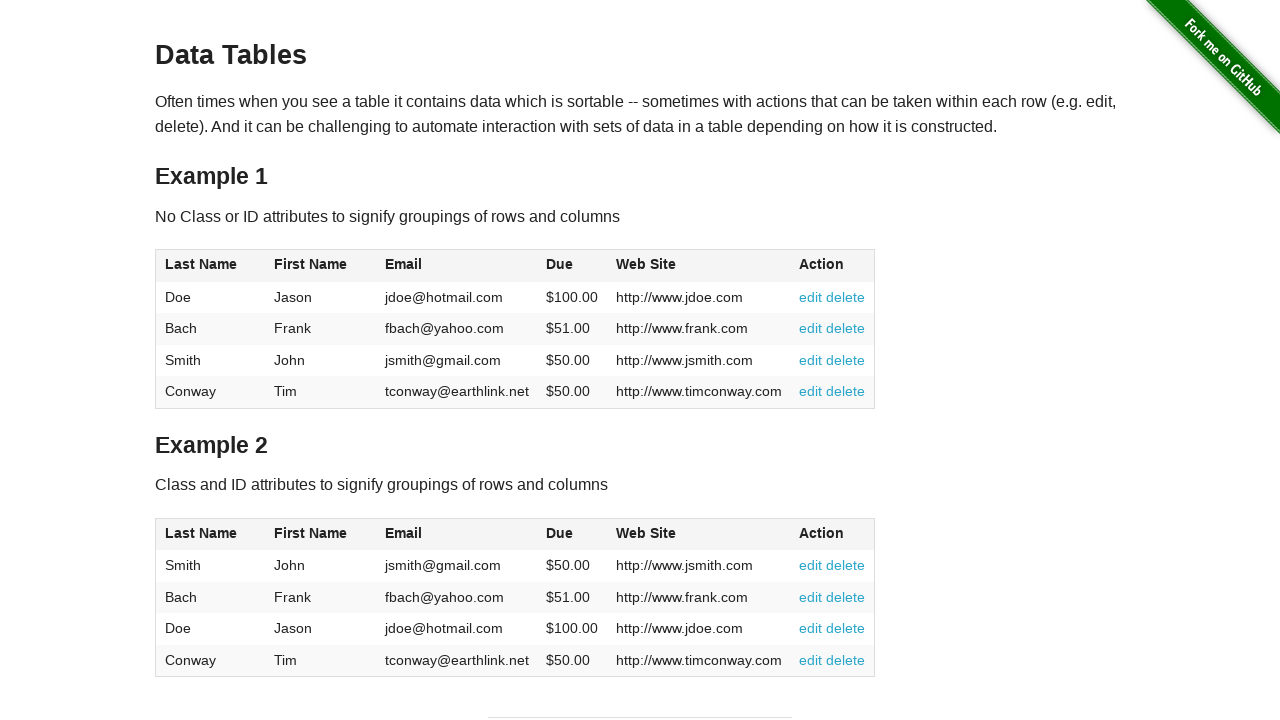

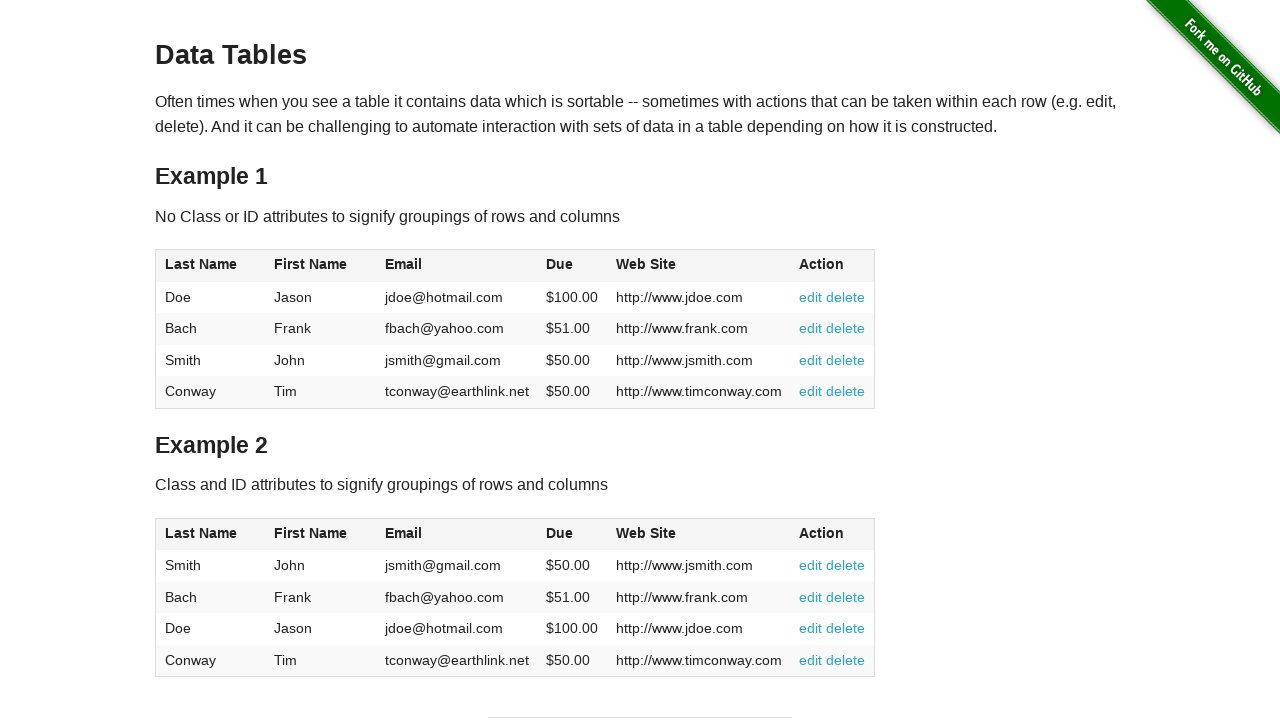